Tests drag and drop functionality by dragging an element with id "drag9" and dropping it onto a target element with id "div2"

Starting URL: https://grotechminds.com/drag-and-drop/

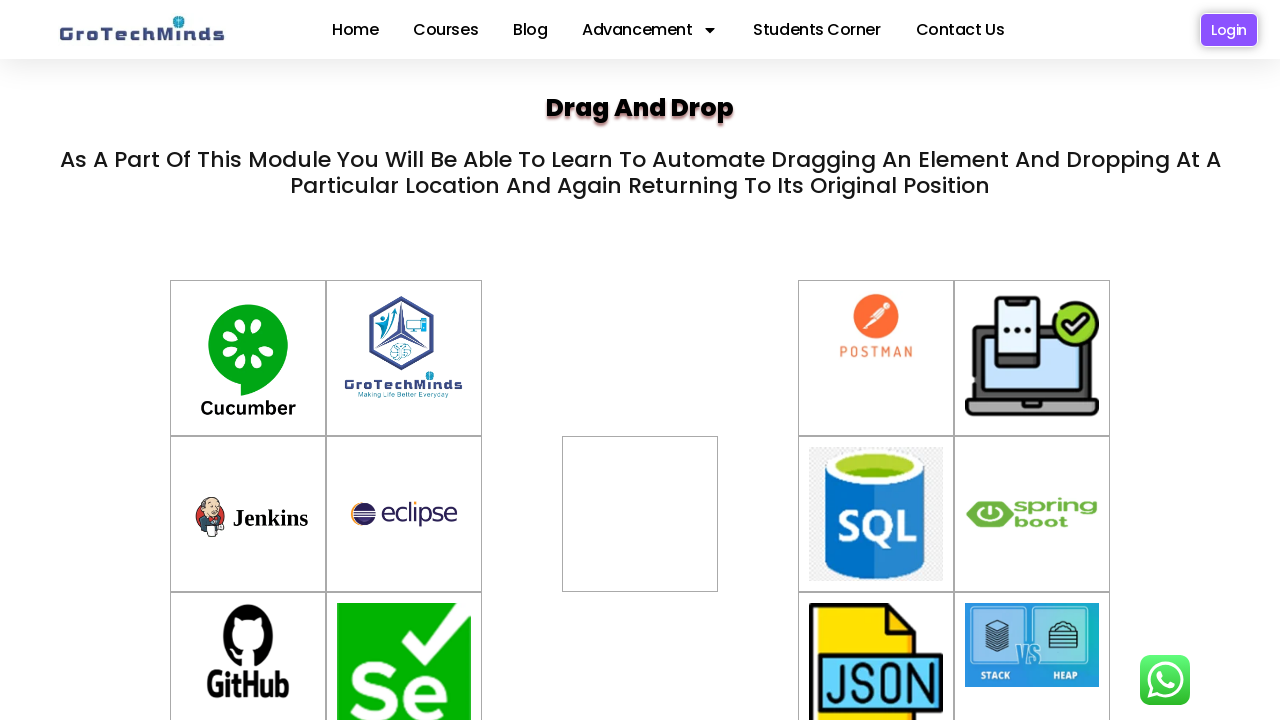

Located source element with id 'drag9'
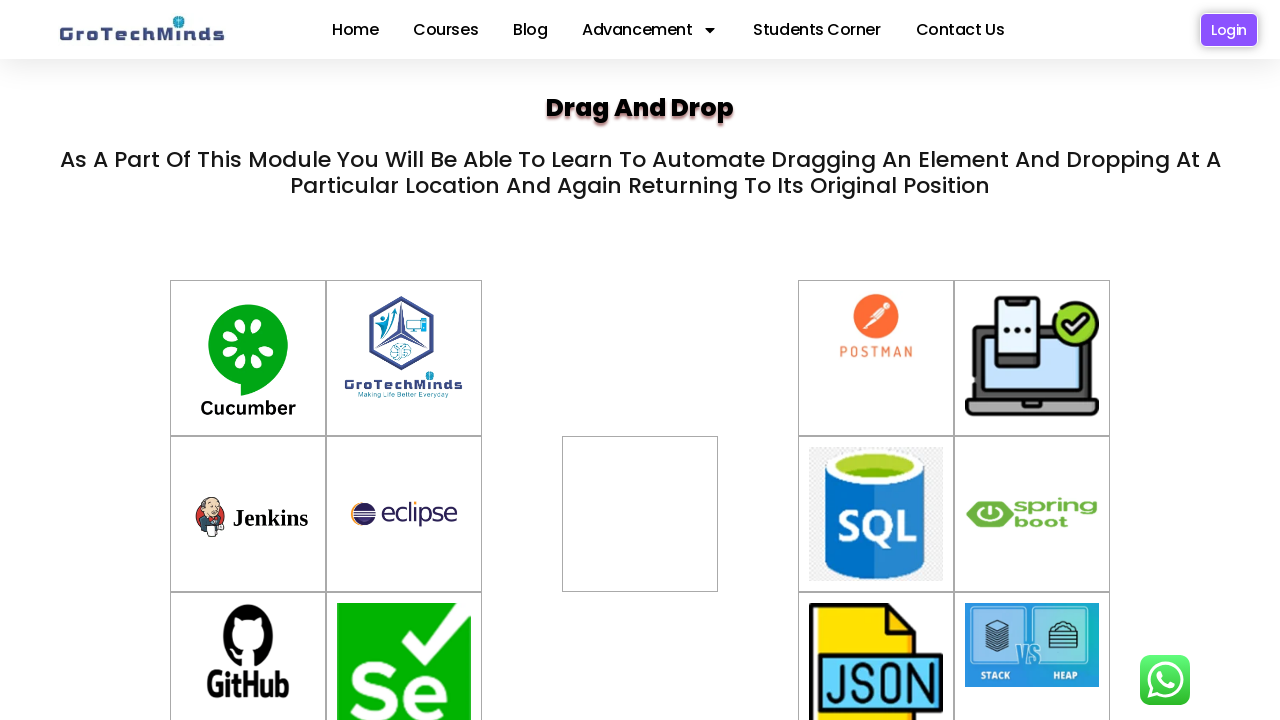

Located target element with id 'div2'
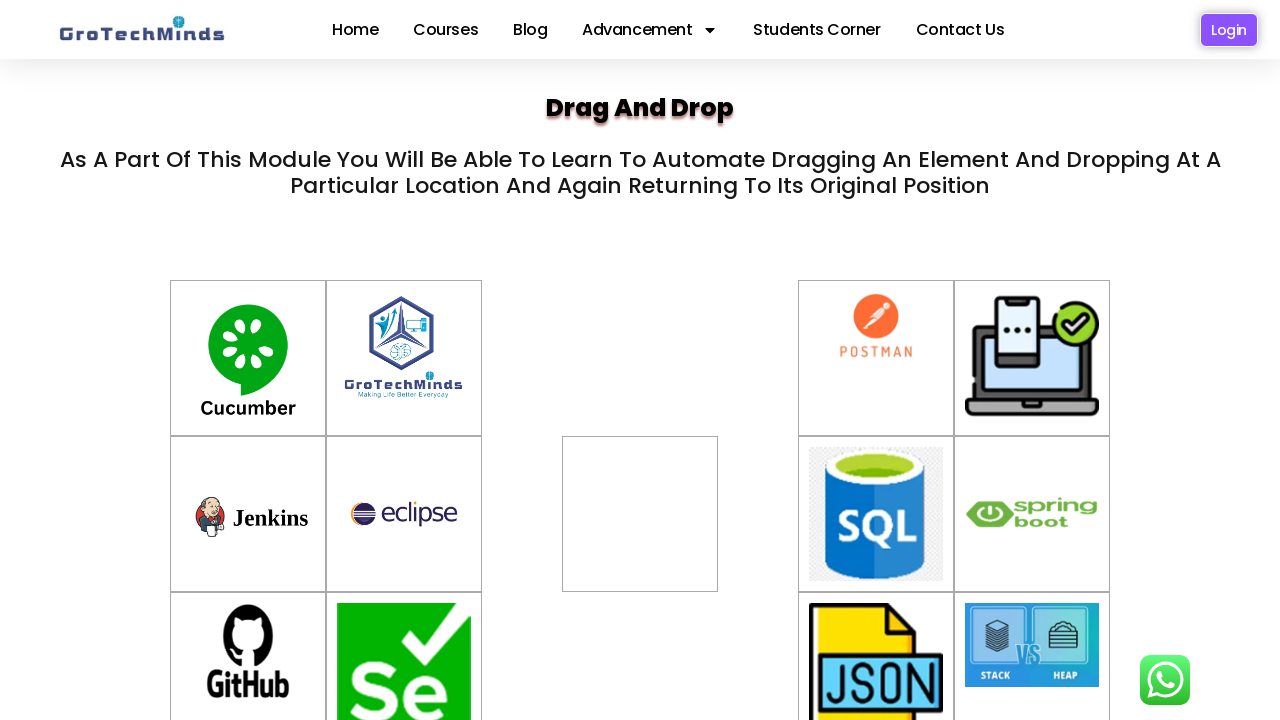

Dragged element 'drag9' and dropped it onto 'div2' at (640, 514)
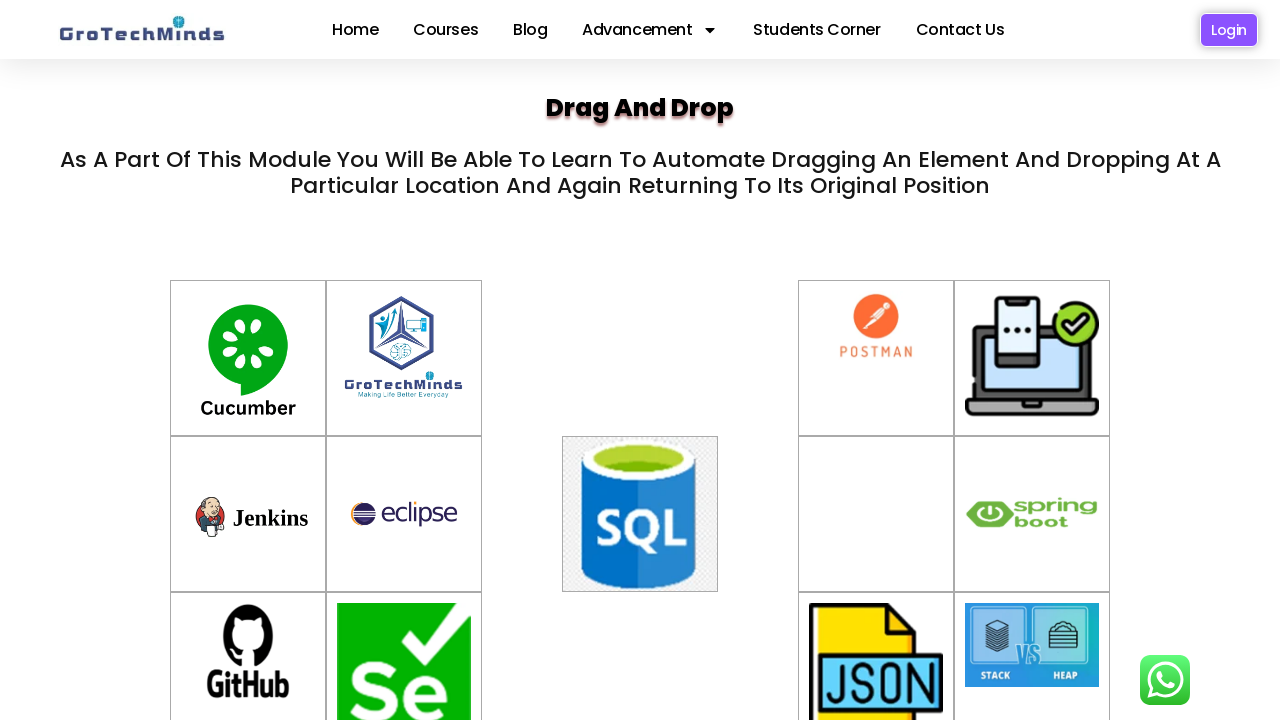

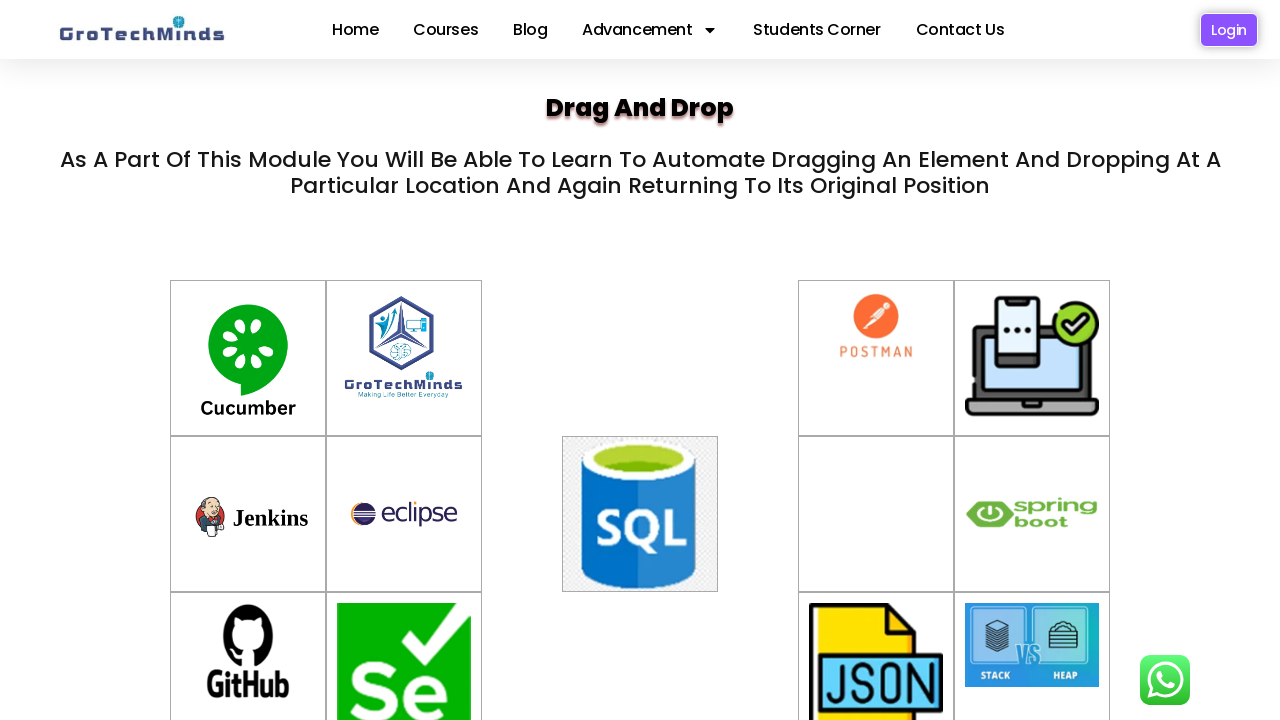